Tests that clicking Clear completed removes completed items from the list

Starting URL: https://demo.playwright.dev/todomvc

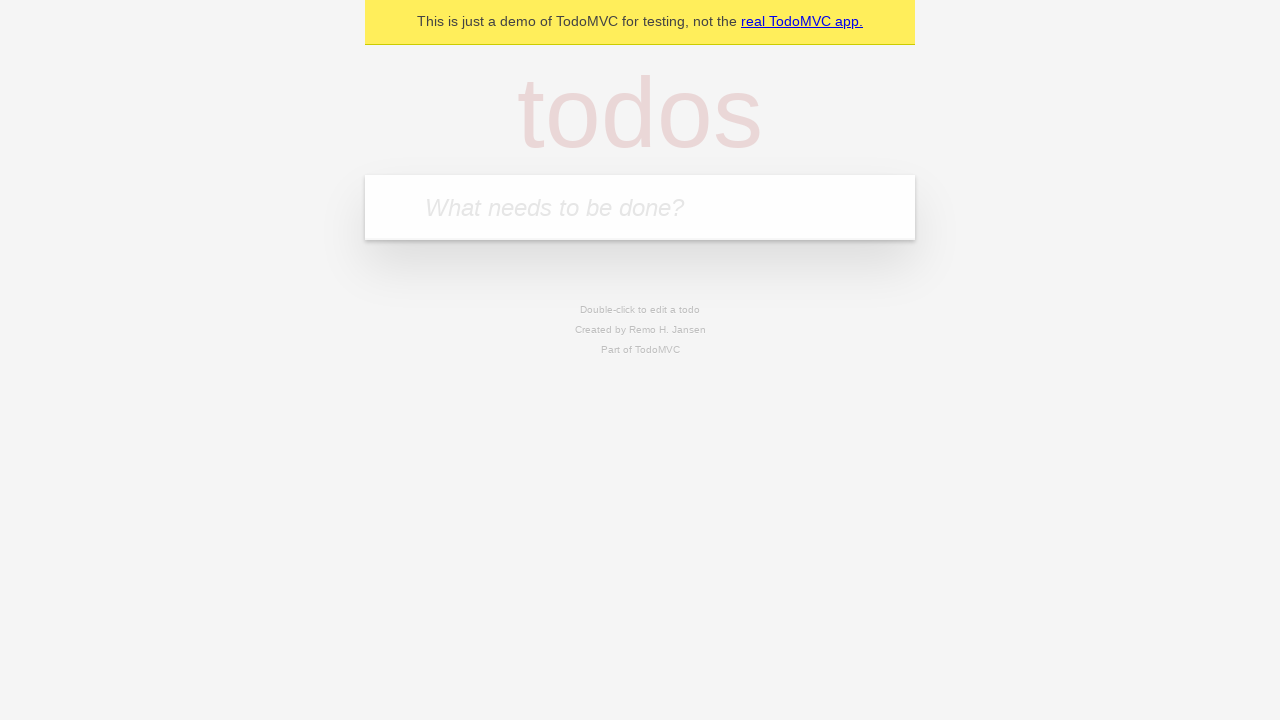

Filled input with first todo 'buy some cheese' on internal:attr=[placeholder="What needs to be done?"i]
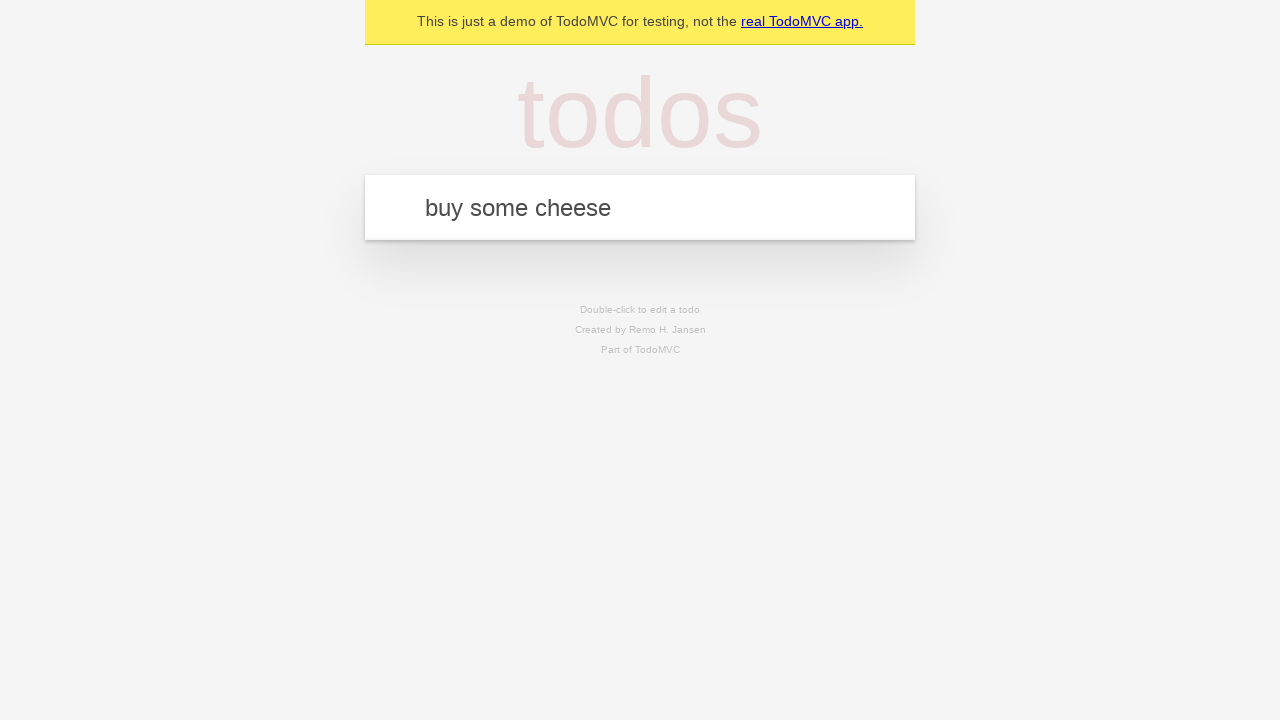

Pressed Enter to add first todo on internal:attr=[placeholder="What needs to be done?"i]
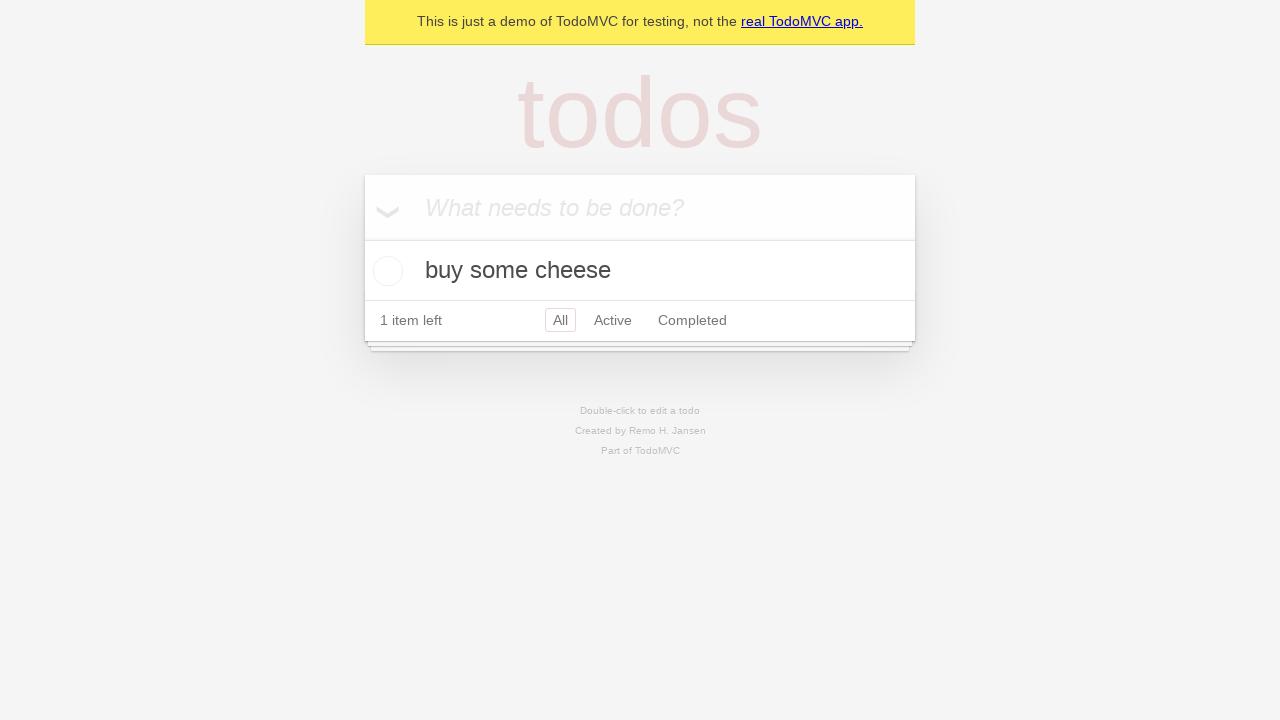

Filled input with second todo 'feed the cat' on internal:attr=[placeholder="What needs to be done?"i]
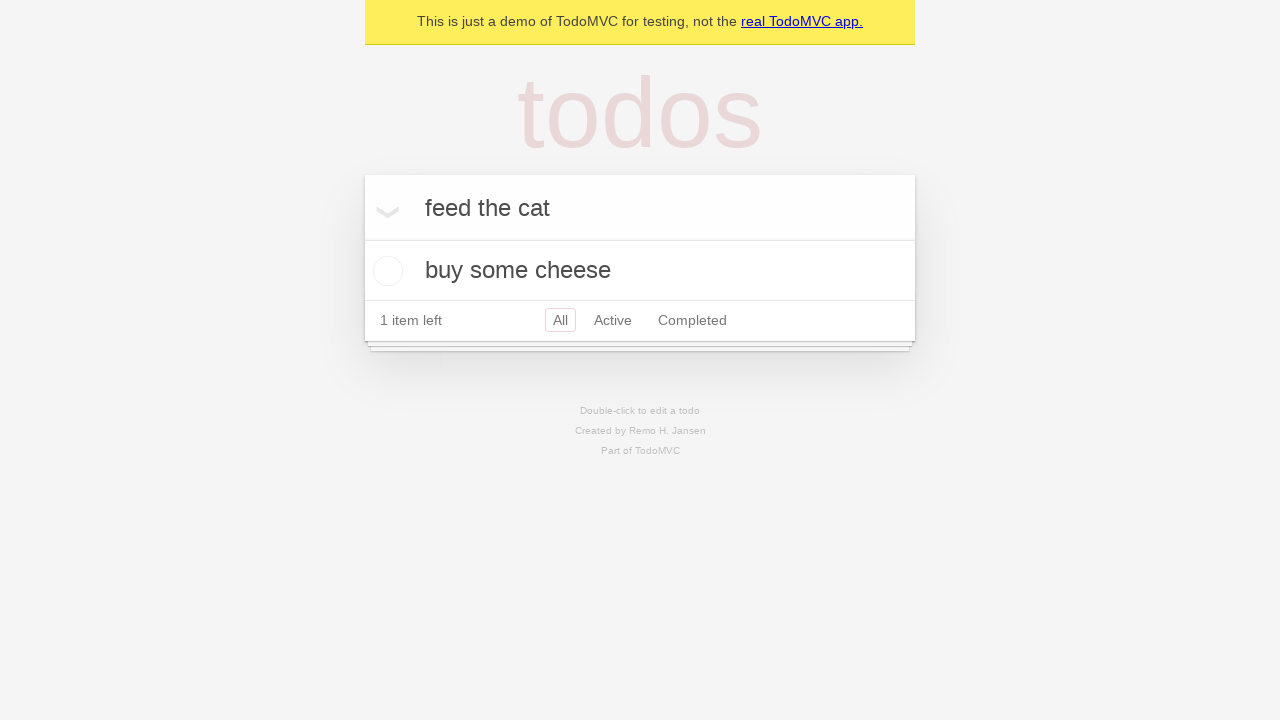

Pressed Enter to add second todo on internal:attr=[placeholder="What needs to be done?"i]
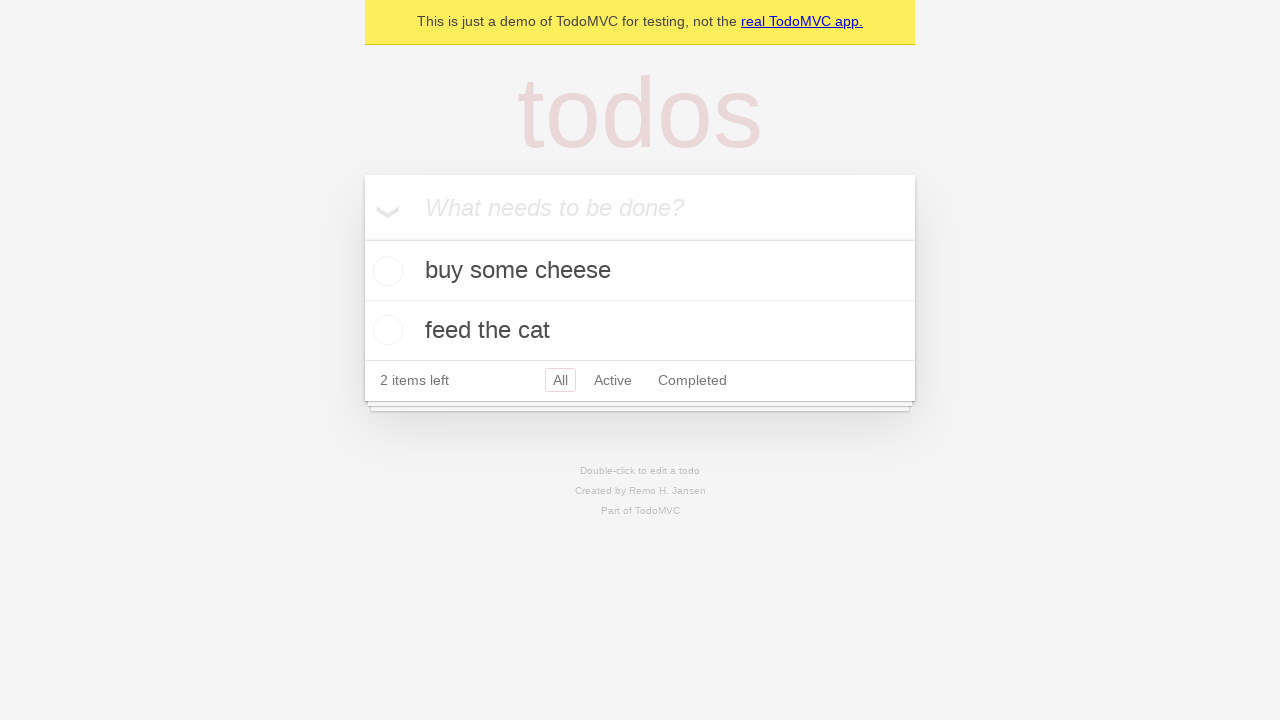

Filled input with third todo 'book a doctors appointment' on internal:attr=[placeholder="What needs to be done?"i]
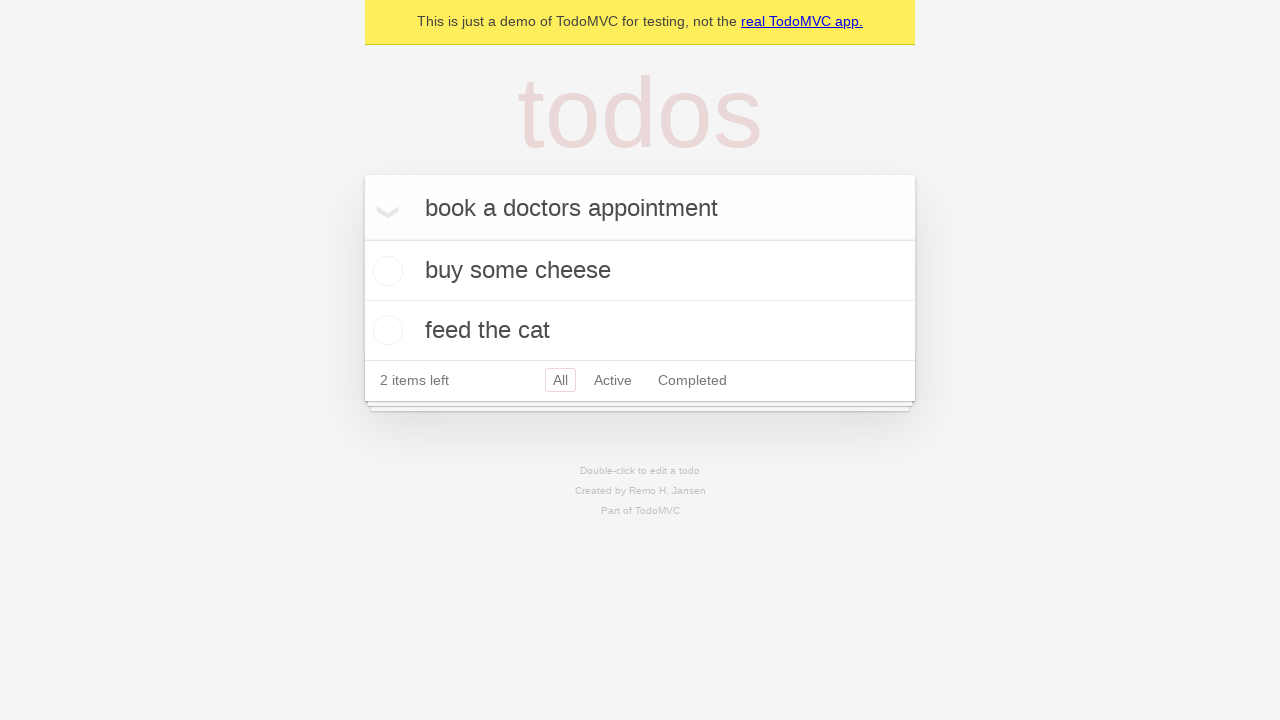

Pressed Enter to add third todo on internal:attr=[placeholder="What needs to be done?"i]
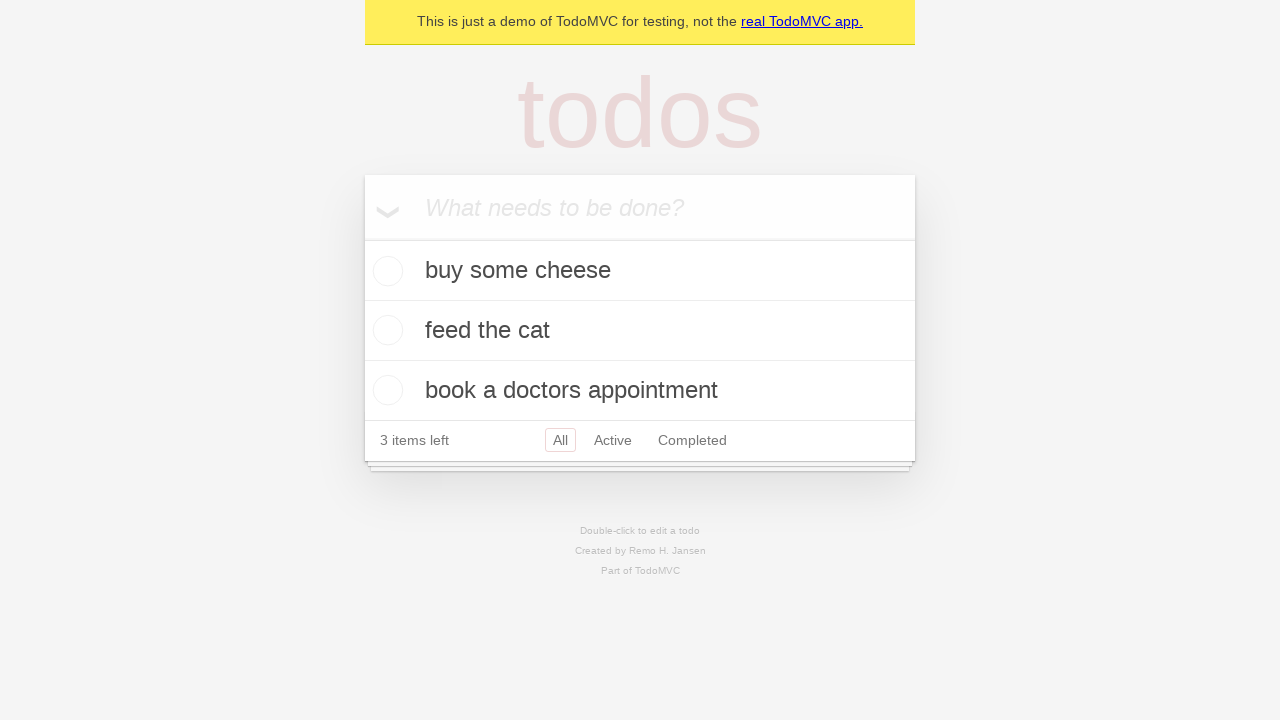

Checked the second todo item to mark it as completed at (385, 330) on internal:testid=[data-testid="todo-item"s] >> nth=1 >> internal:role=checkbox
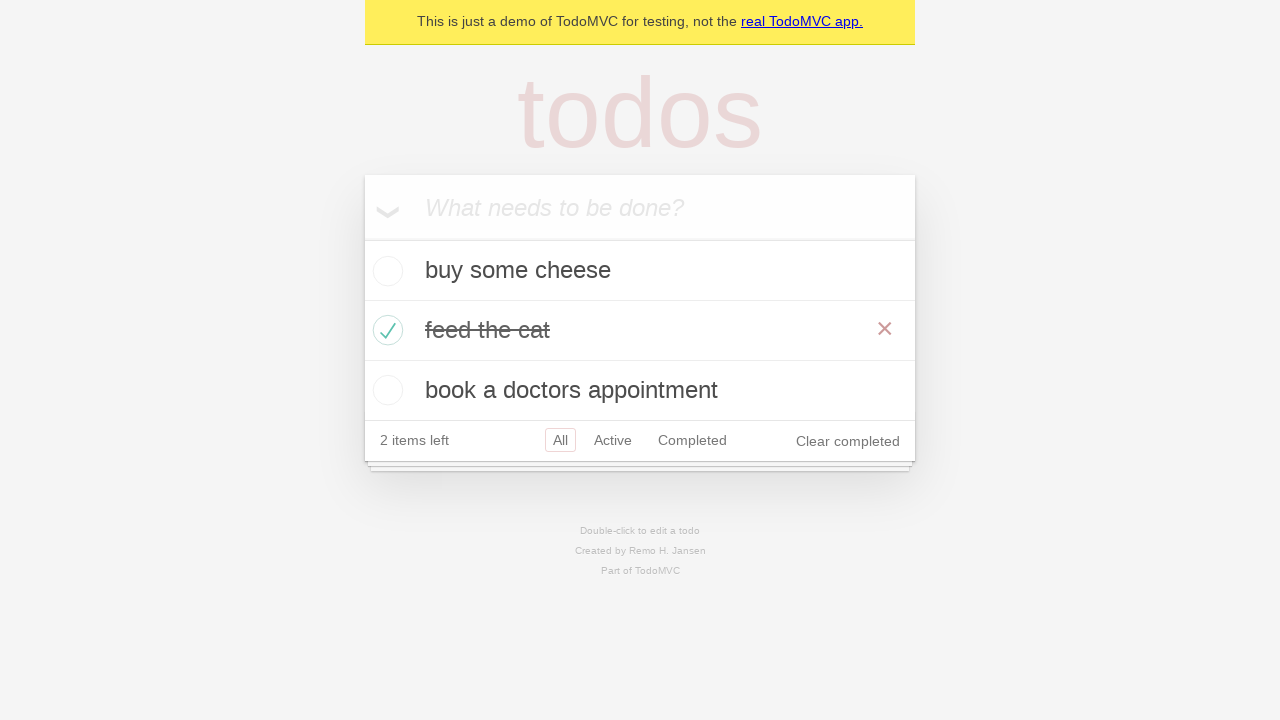

Clicked 'Clear completed' button to remove completed items at (848, 441) on internal:role=button[name="Clear completed"i]
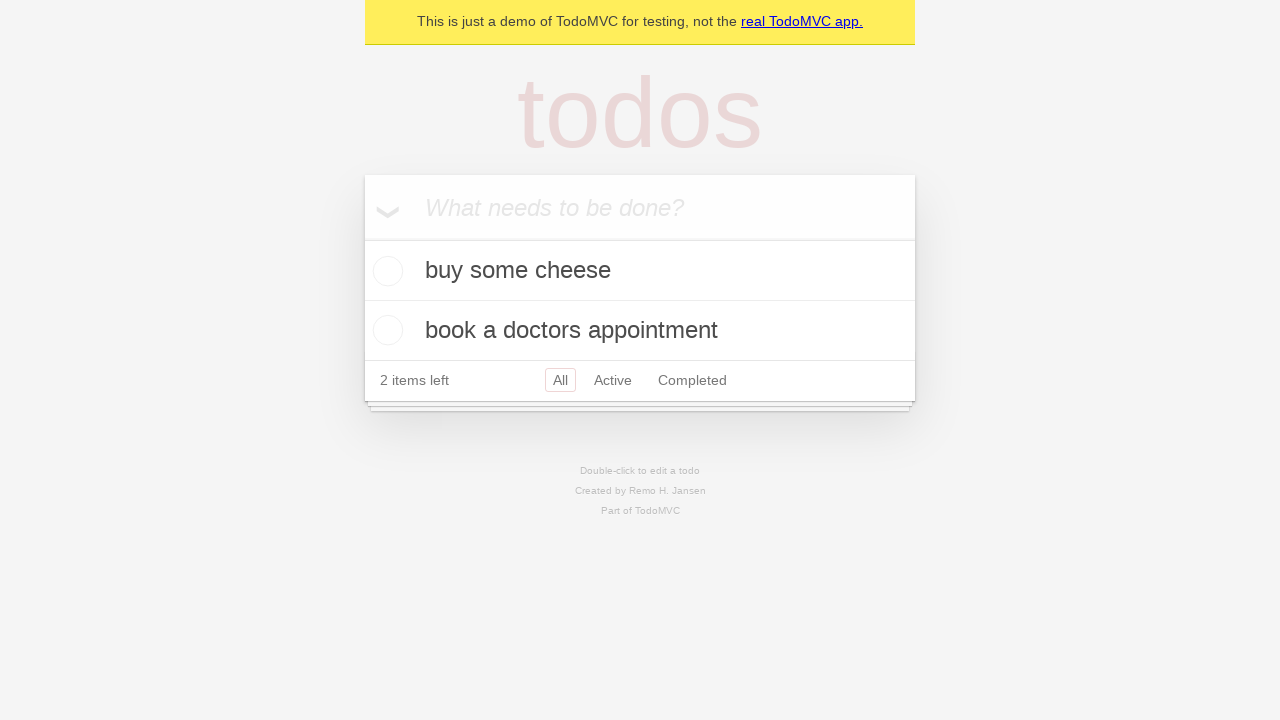

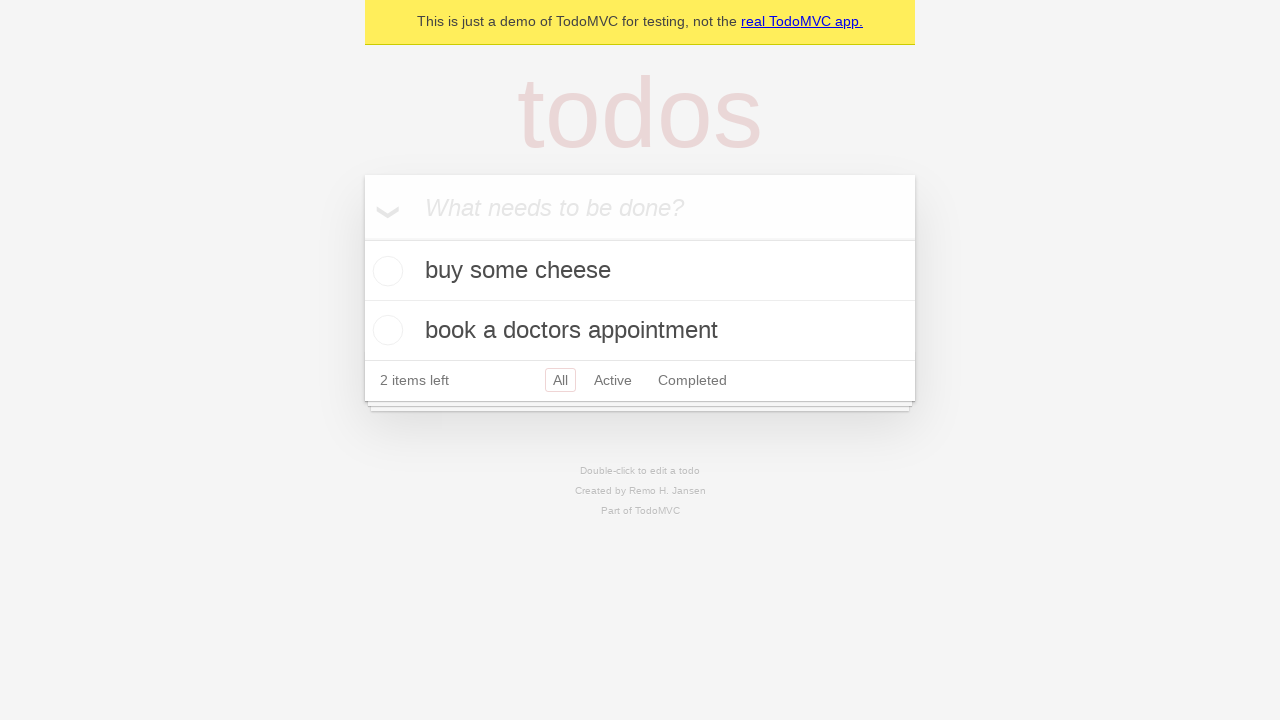